Tests GitHub search functionality by searching for "playwright" and navigating to the microsoft/playwright repository from the search results

Starting URL: https://github.com

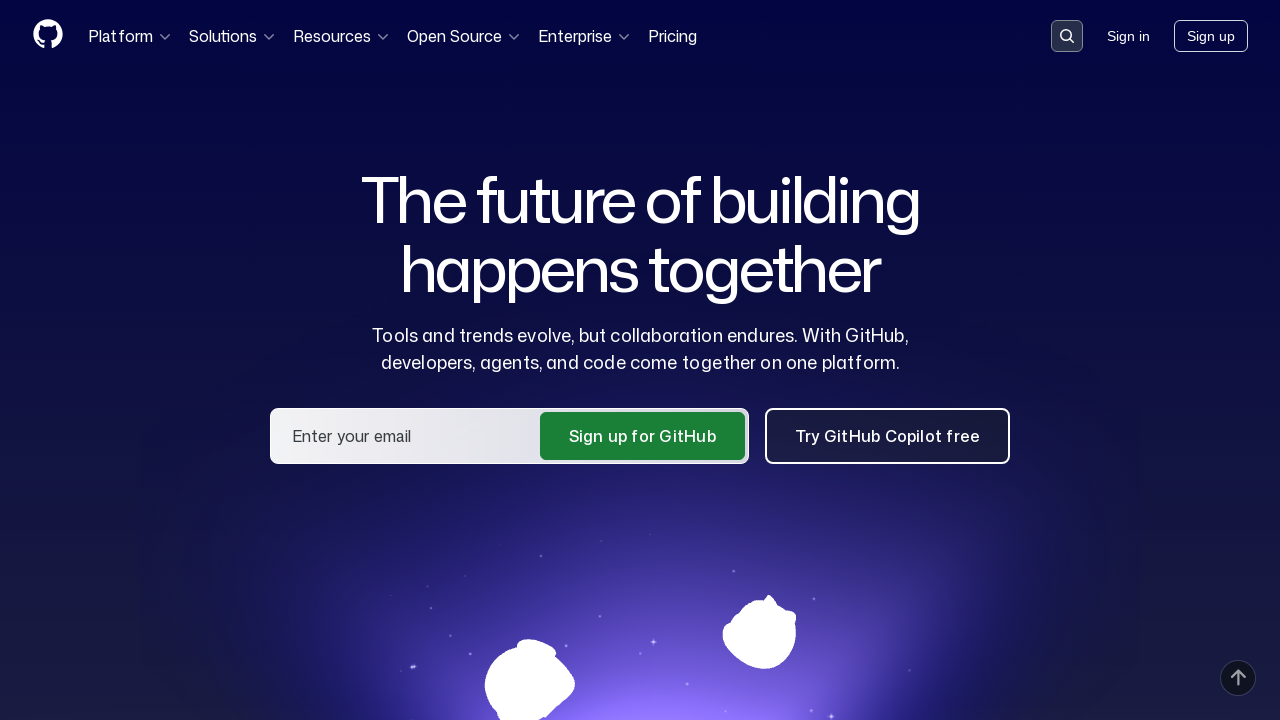

Clicked on the search input field to activate it at (1067, 36) on qbsearch-input
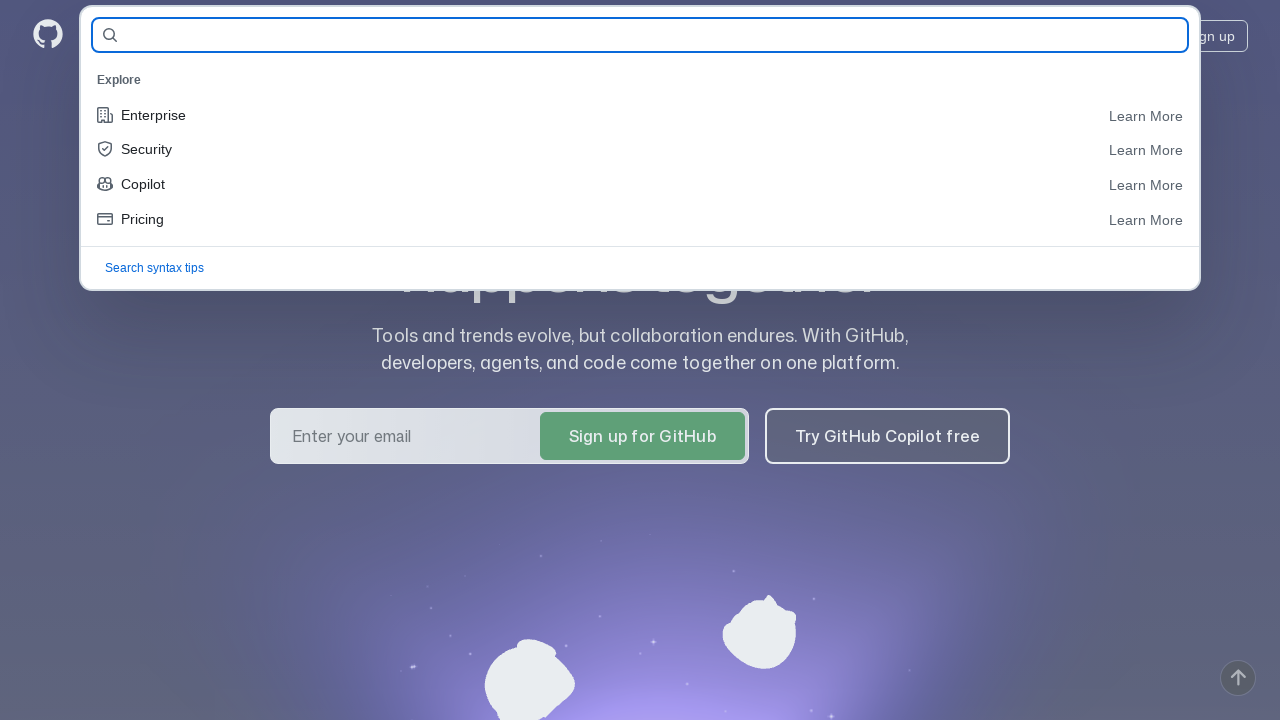

Waited for page to reach networkidle state
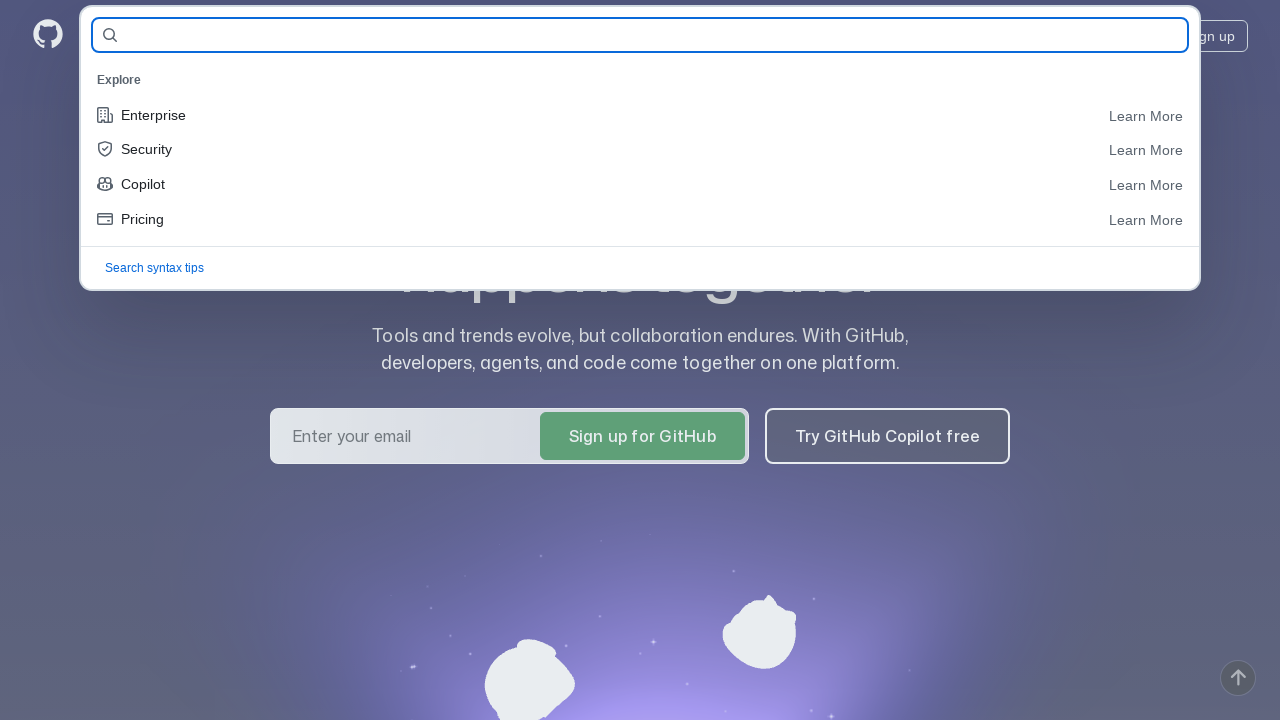

Filled search query field with 'playwright' on xpath=//*[@id='query-builder-test']
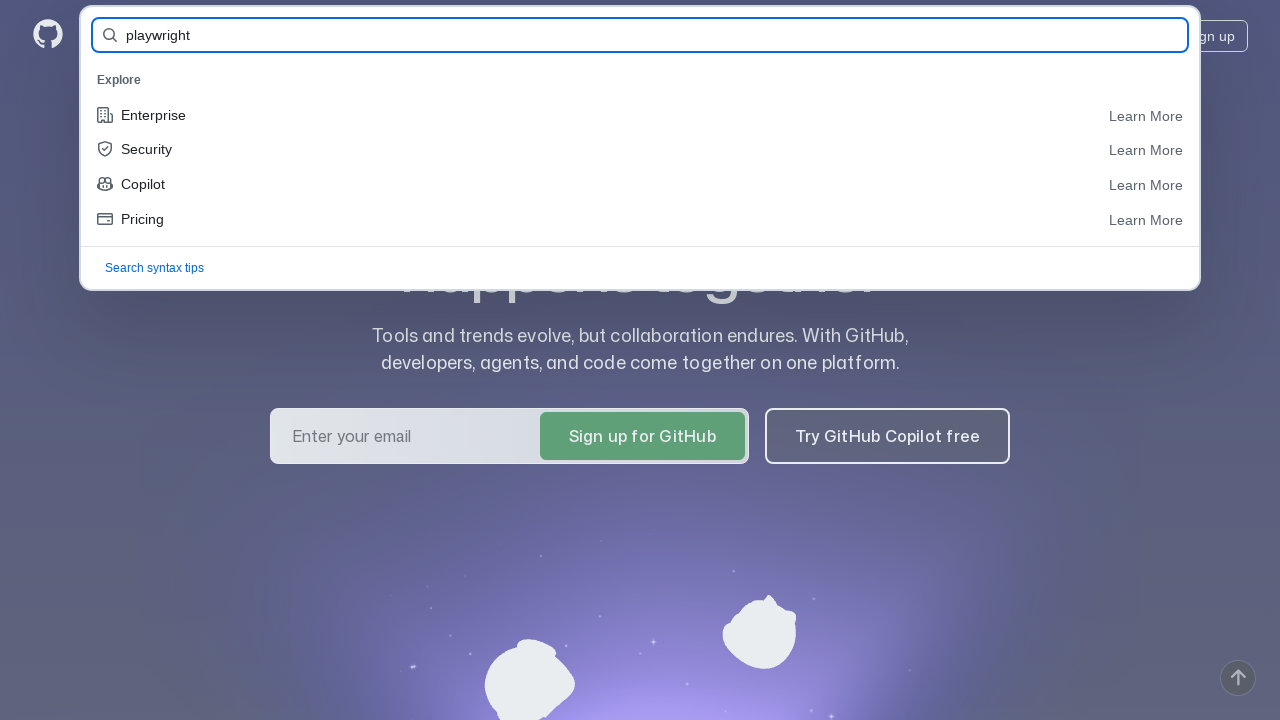

Waited for search suggestions to load
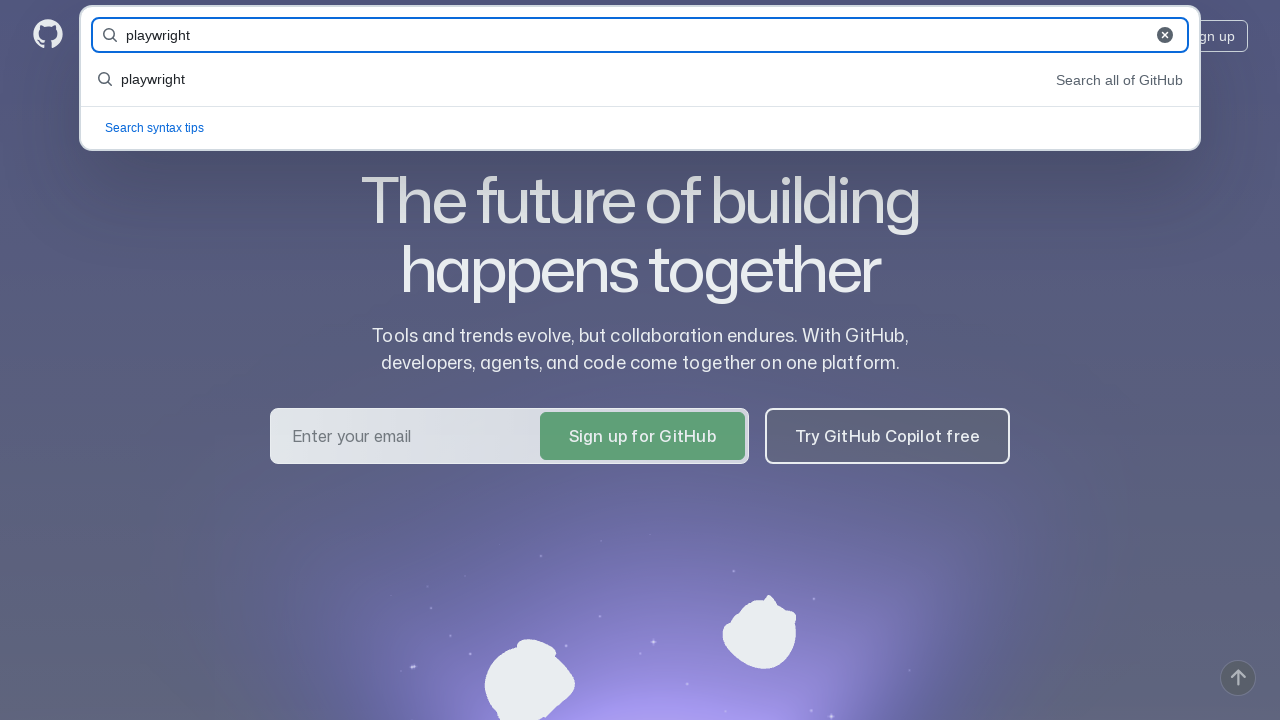

Pressed Enter to submit the search query on xpath=//*[@id='query-builder-test']
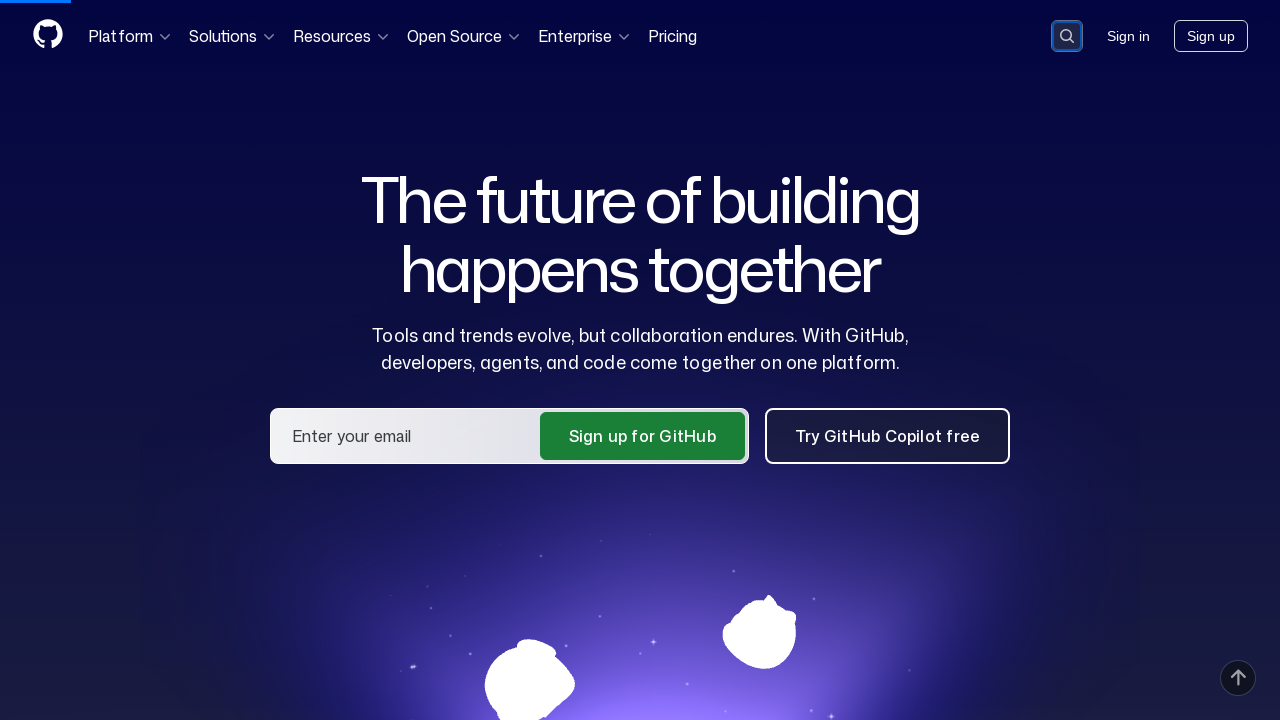

Waited for search results page to load
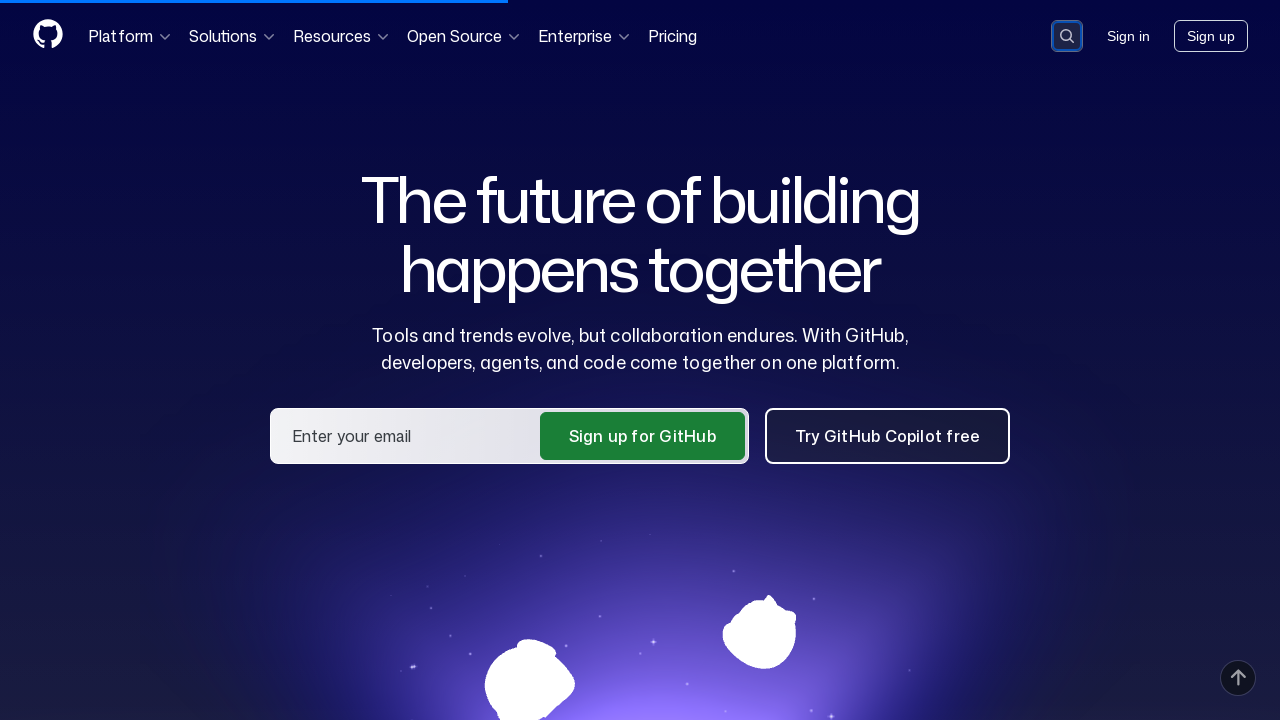

Clicked on the microsoft/playwright repository link from search results at (442, 161) on internal:role=link[name="microsoft/playwright"s]
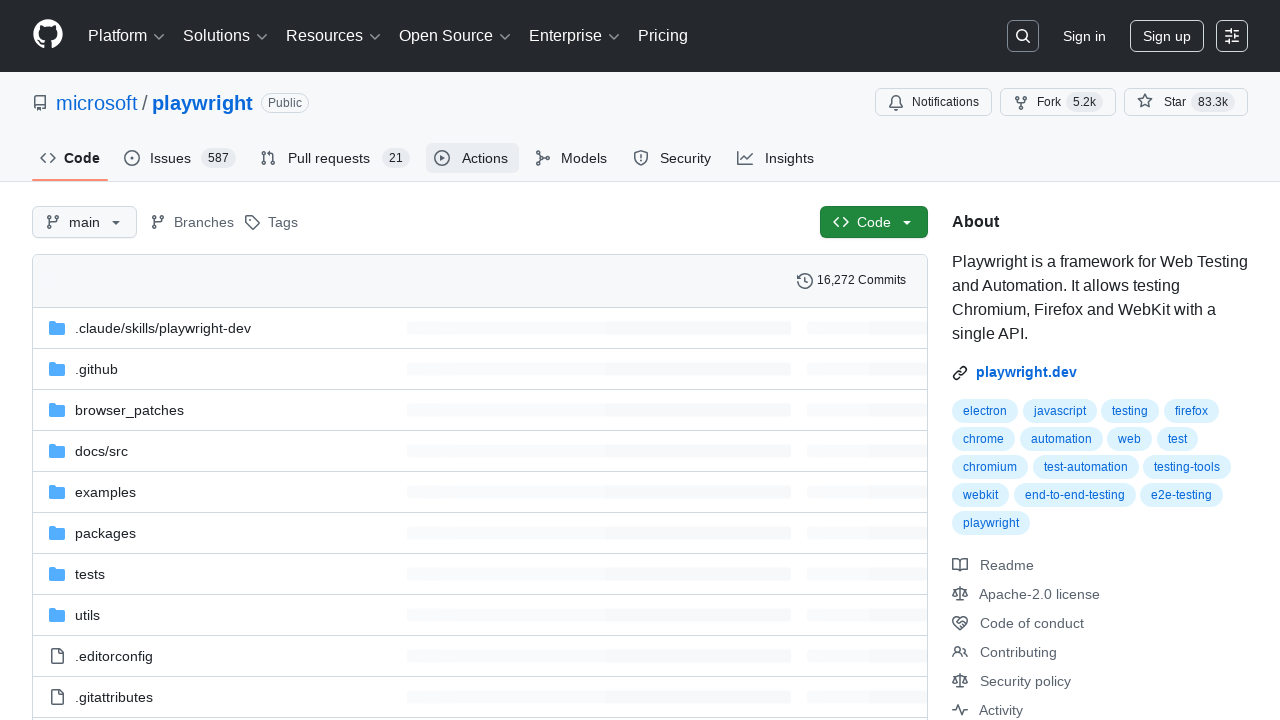

Waited for the microsoft/playwright repository page to fully load
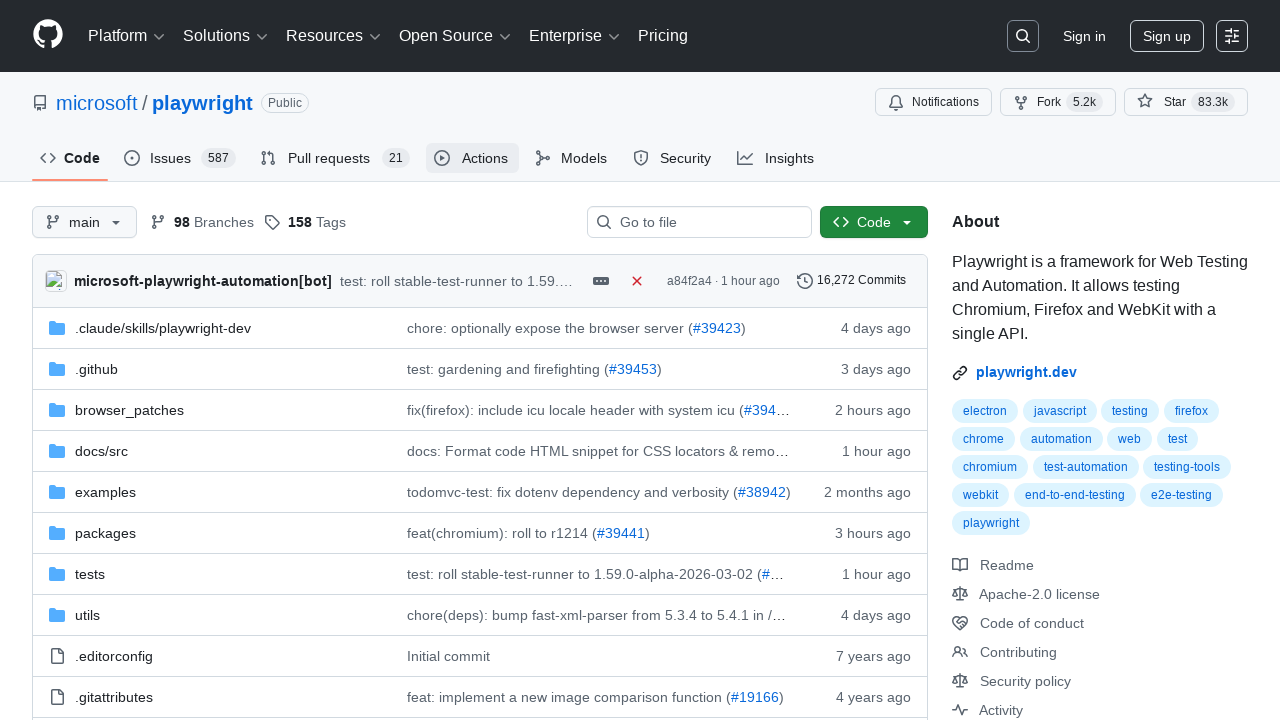

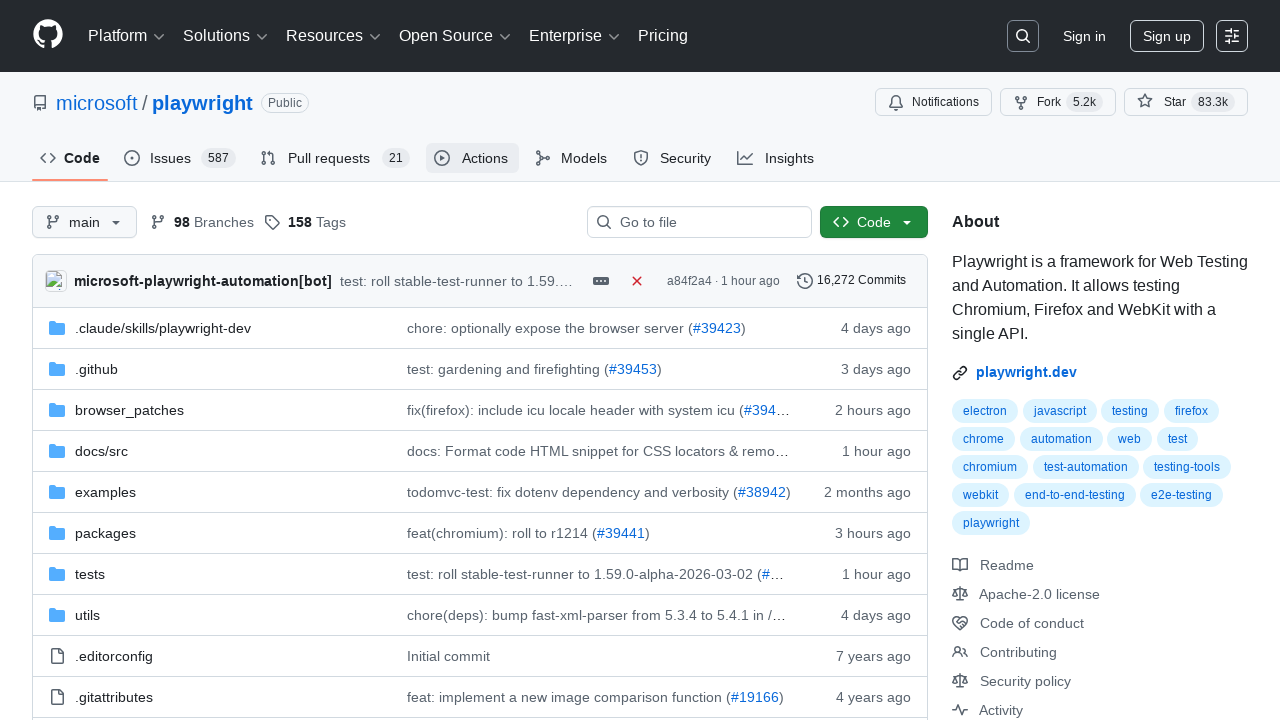